Tests navigation on a Selenium course content page by clicking on the "Overview" section and verifying content loads

Starting URL: http://greenstech.in/selenium-course-content.html

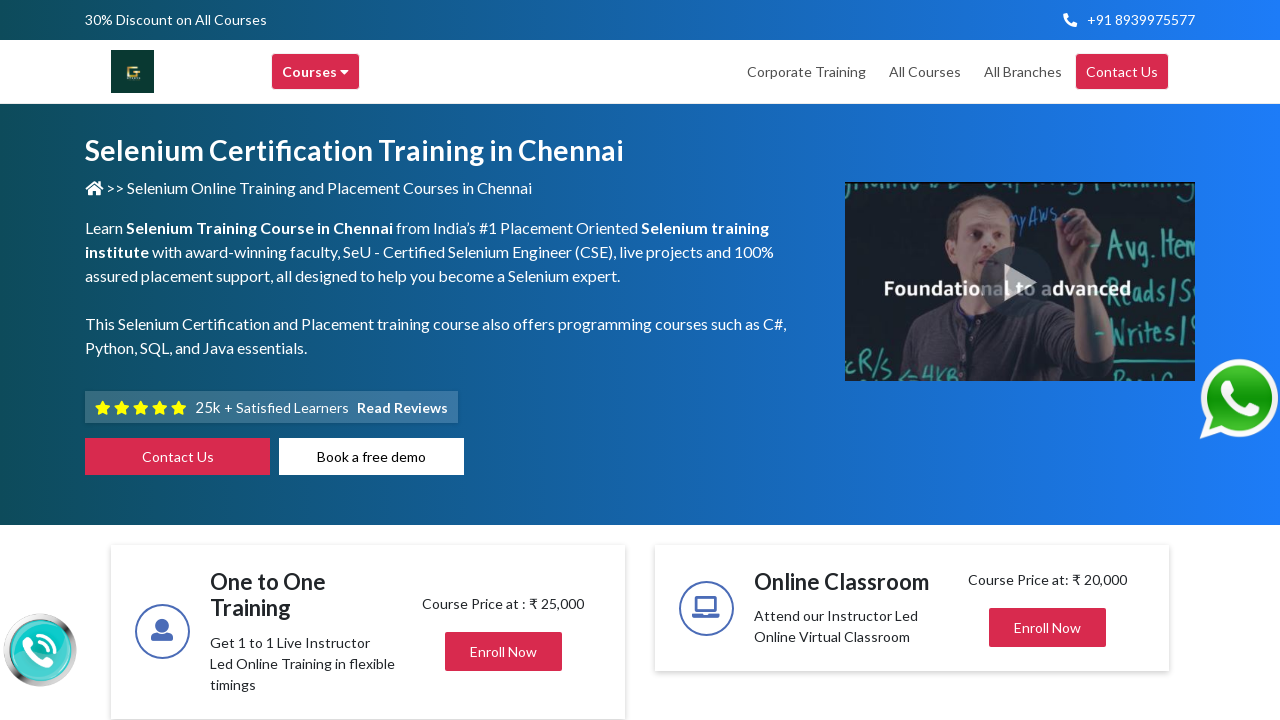

Clicked on the 'Overview' section at (516, 361) on xpath=//span[text()='Overview']
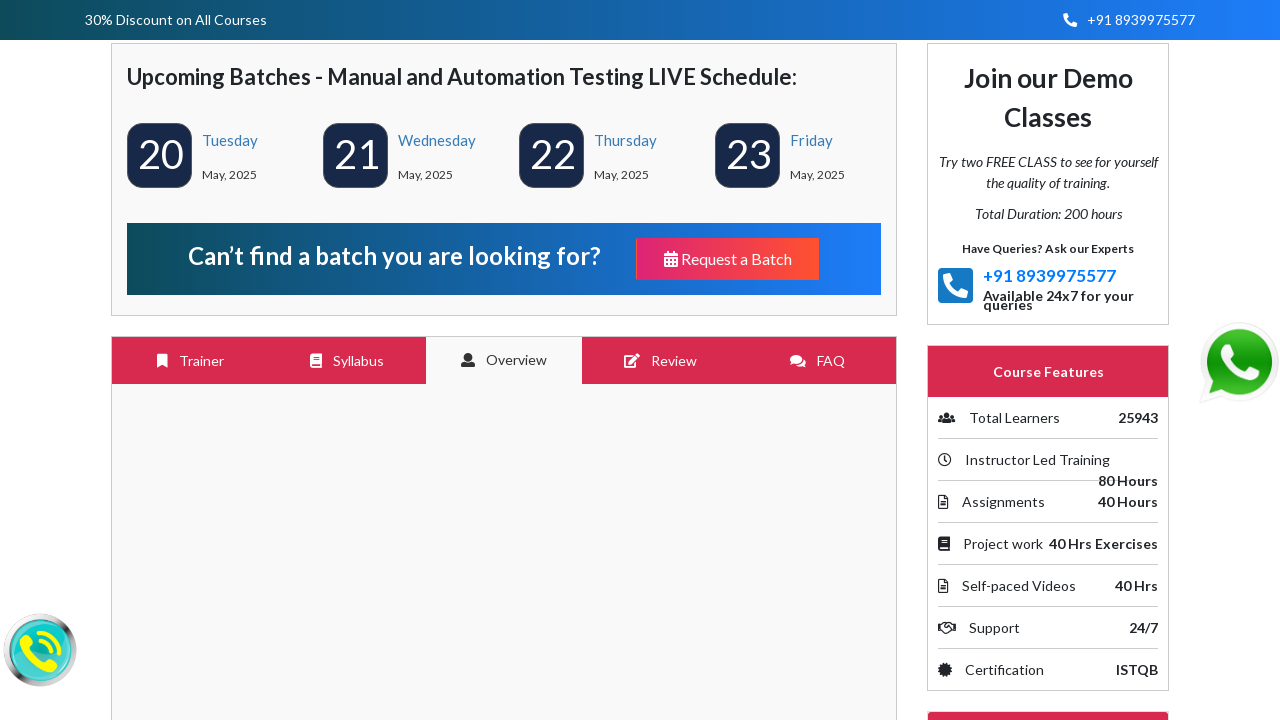

Verified that overview content loaded
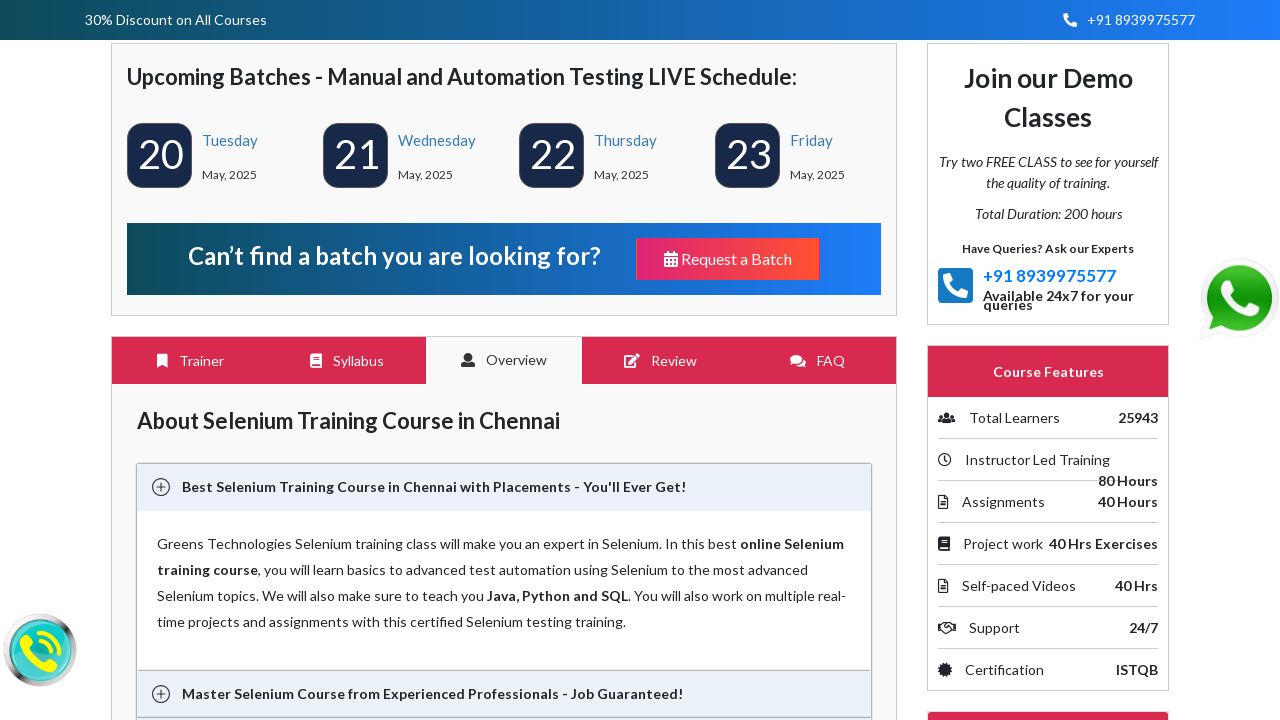

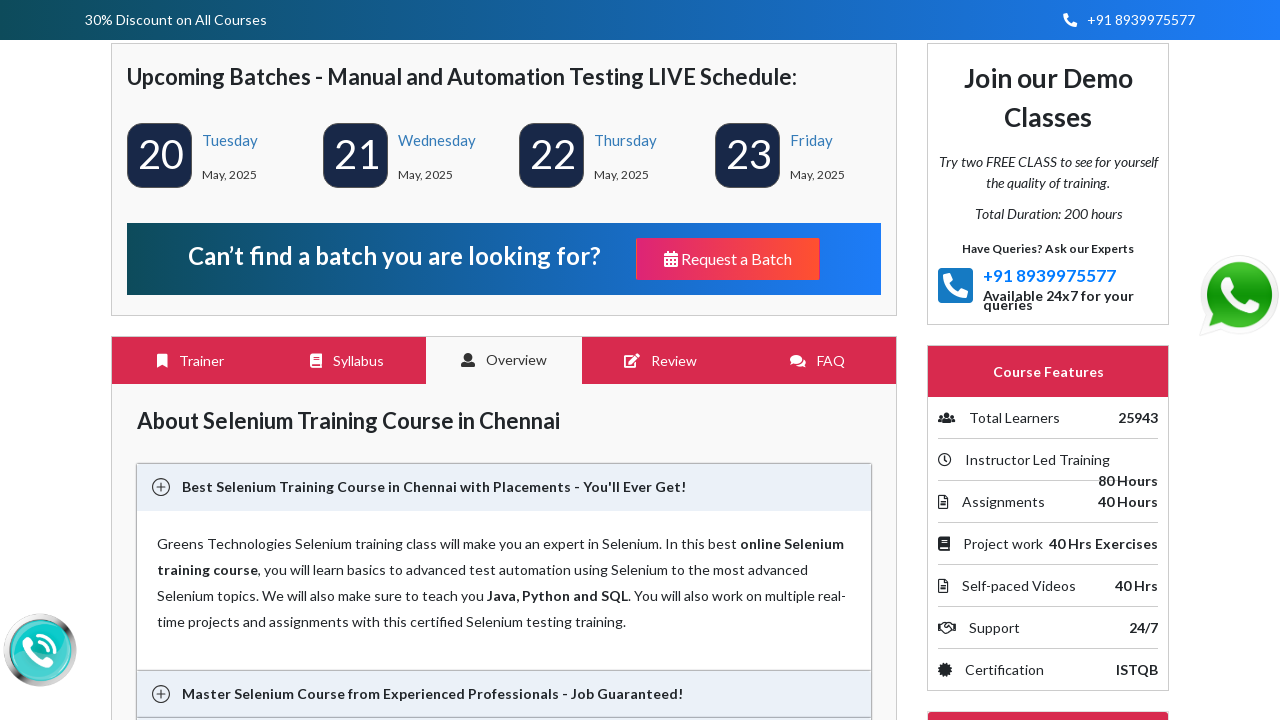